Tests adding a specific product (Carrot) to cart by incrementing quantity and then clicking the cart icon

Starting URL: https://rahulshettyacademy.com/seleniumPractise/#/

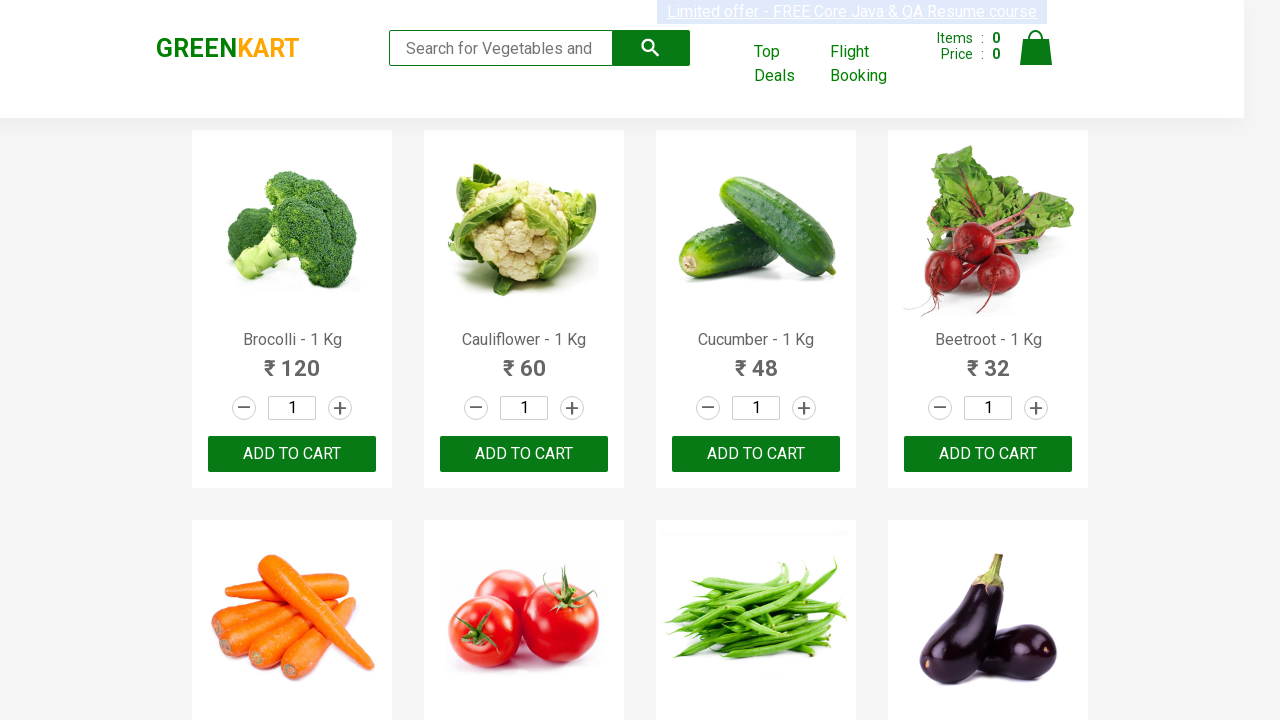

Clicked on search keyword field at (501, 48) on .search-keyword
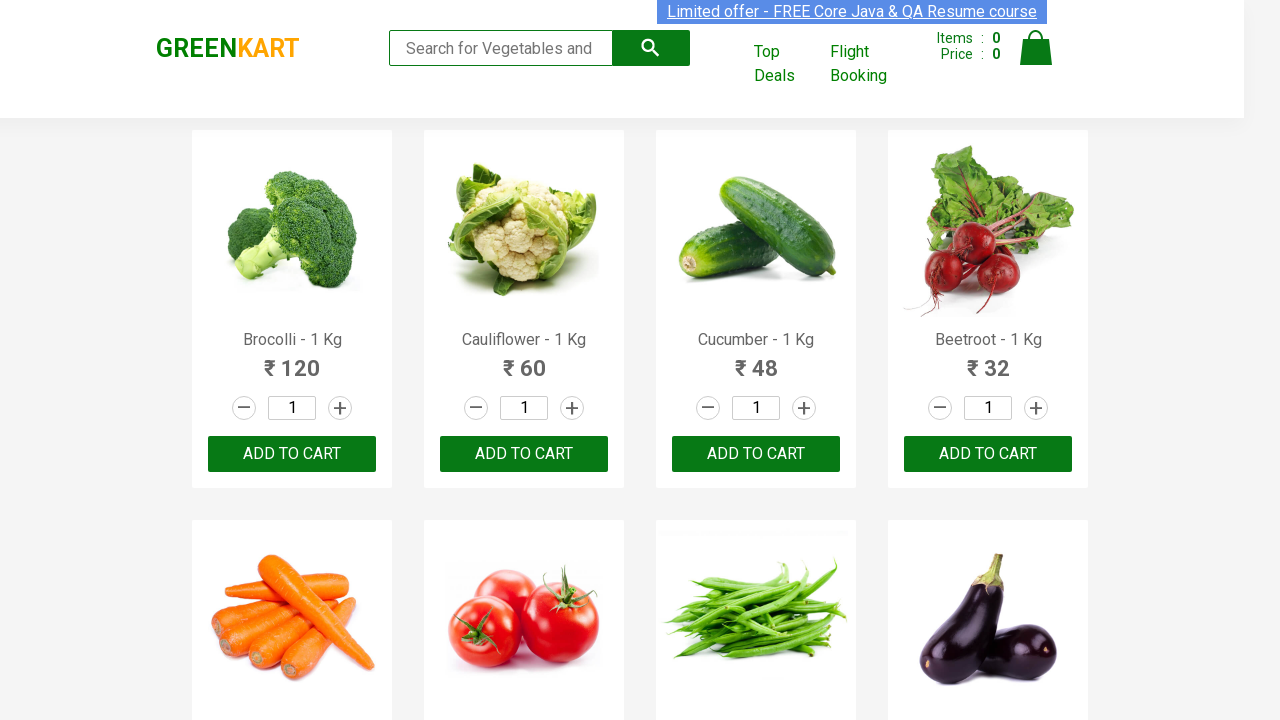

Products loaded on the page
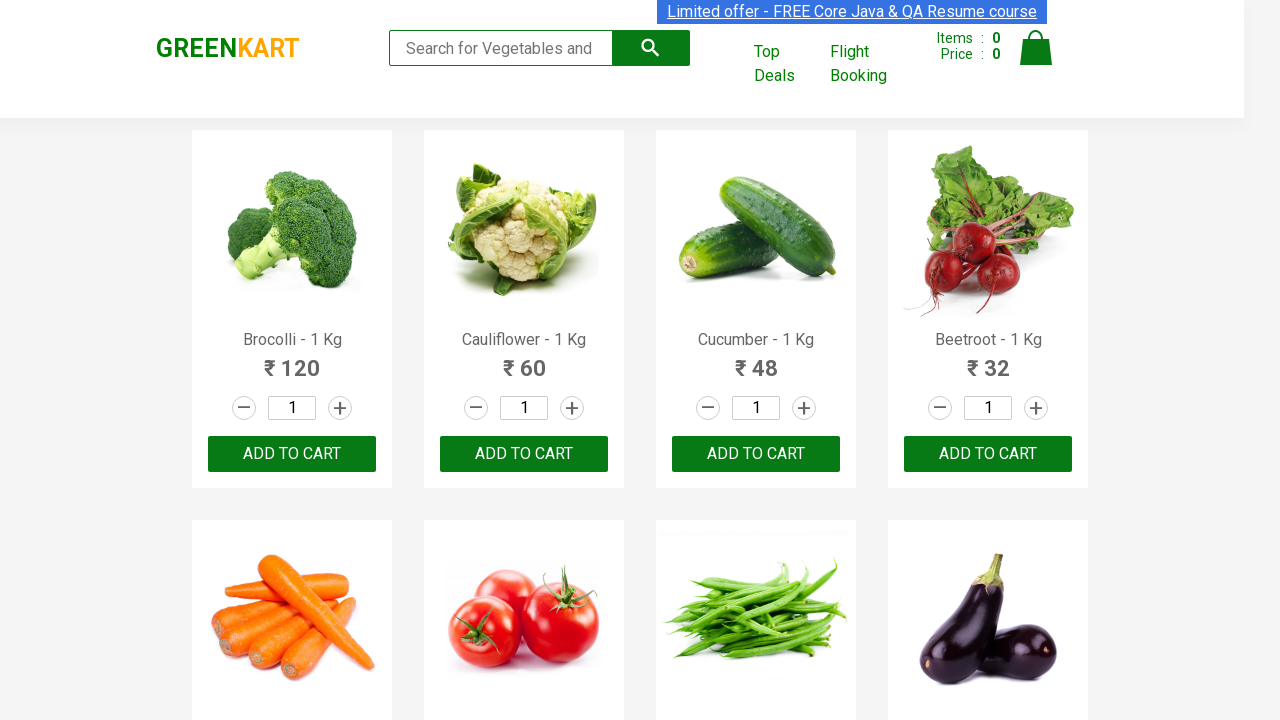

Incremented quantity for product at index 4 containing 'Carrot' at (340, 360) on .products .product >> nth=4 >> .increment
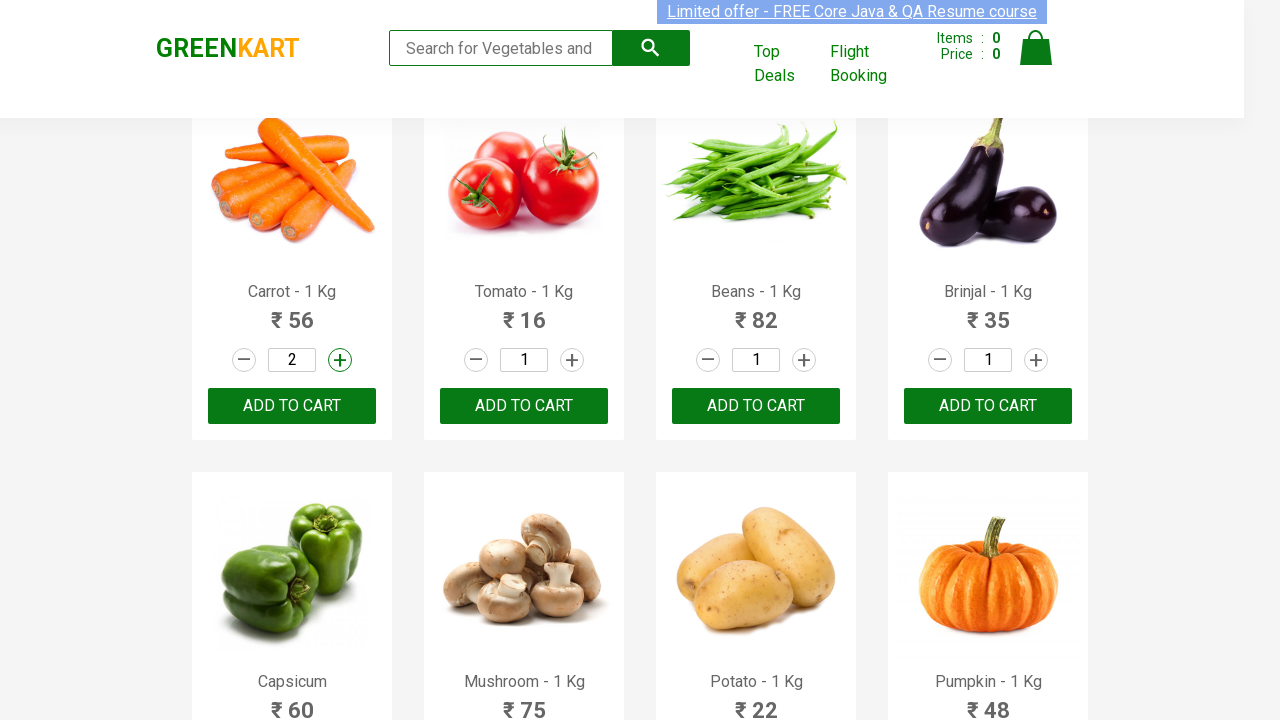

Clicked 'ADD TO CART' button for Carrot product at (292, 406) on .products .product >> nth=4 >> button:has-text('ADD TO CART')
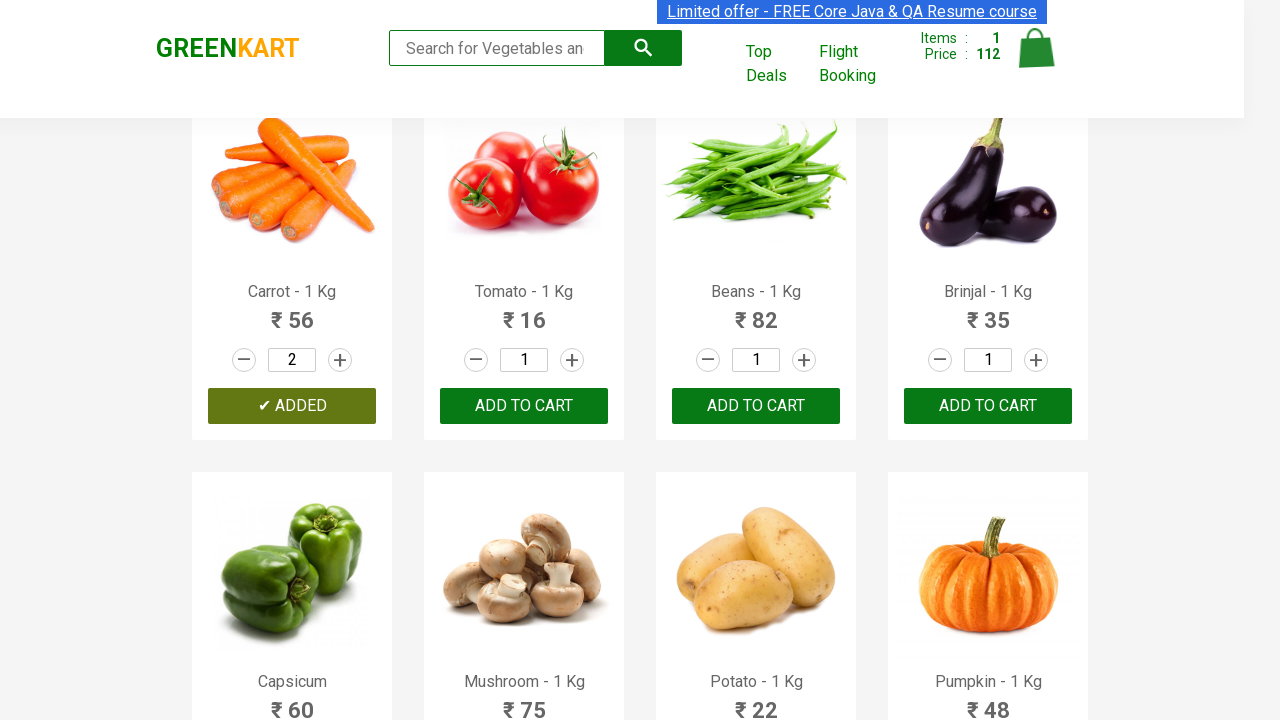

Clicked cart icon to view shopping cart at (1036, 59) on .cart-icon
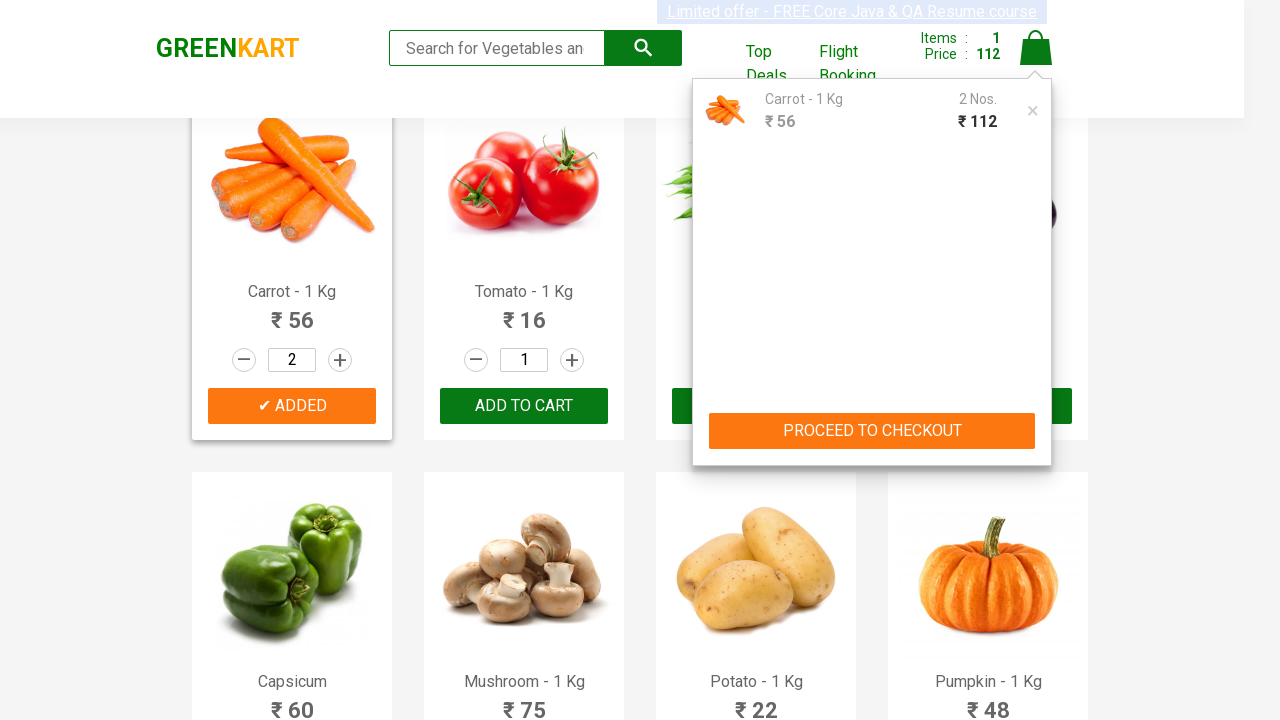

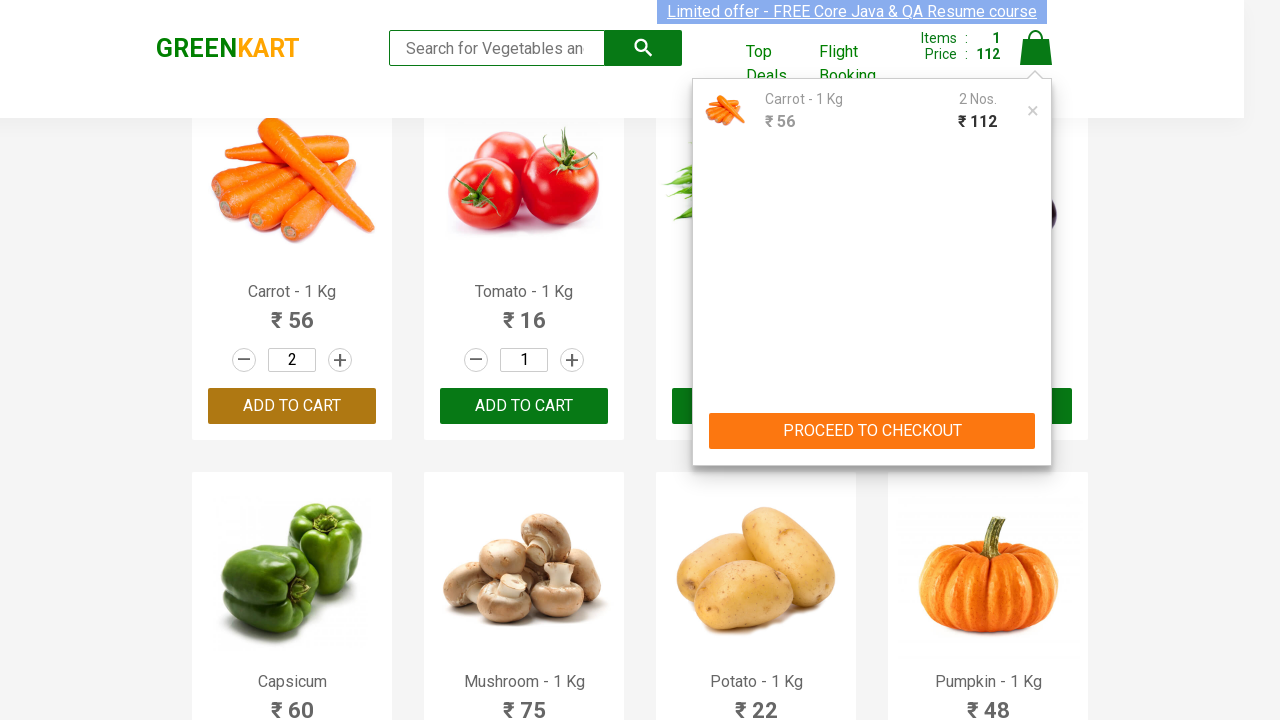